Tests a registration form by filling in first name, last name, and email fields, then submitting the form and verifying the success message is displayed.

Starting URL: http://suninjuly.github.io/registration1.html

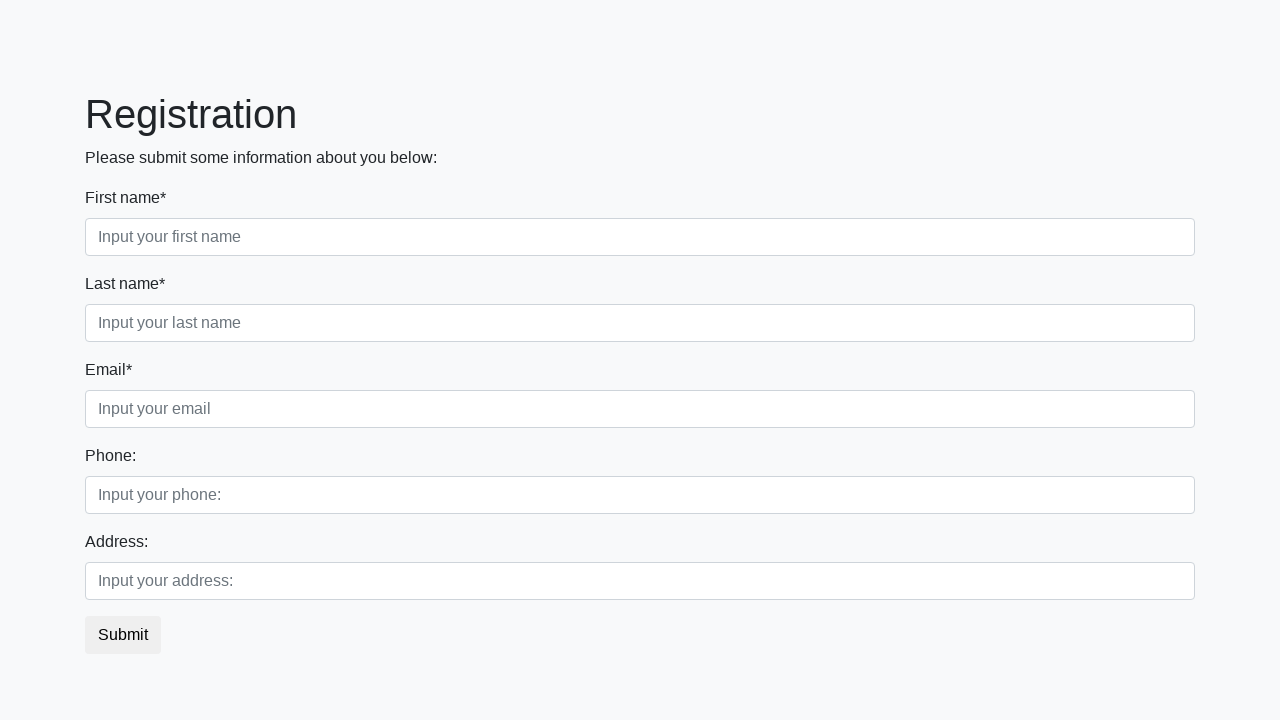

Filled first name field with 'Dima' on [placeholder="Input your first name"]
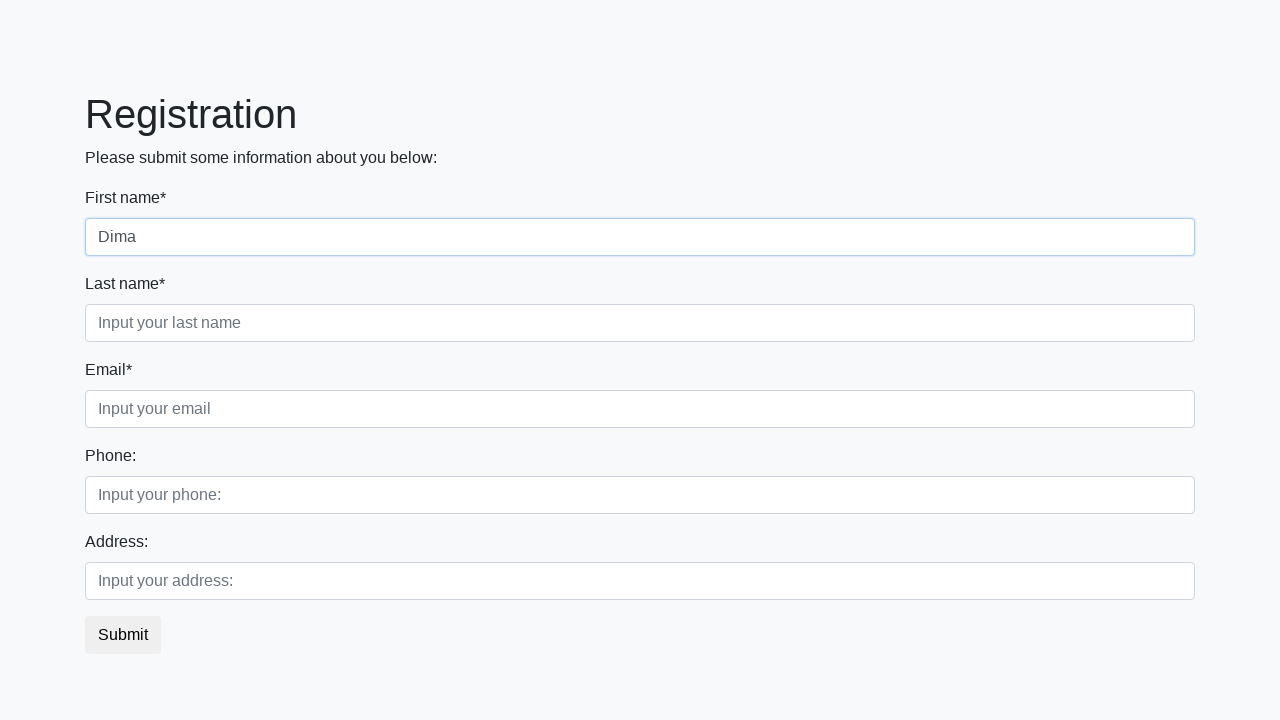

Filled last name field with 'Smit' on [placeholder="Input your last name"]
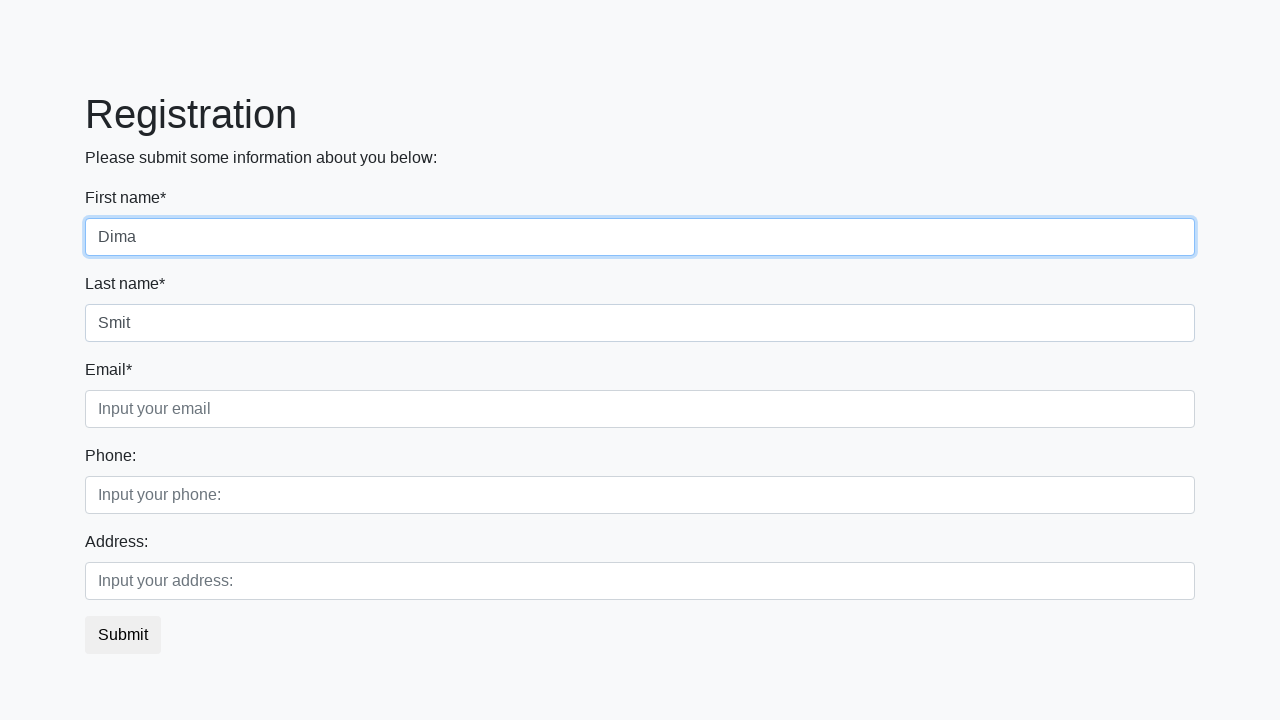

Filled email field with '111111@mail.ru' on [placeholder="Input your email"]
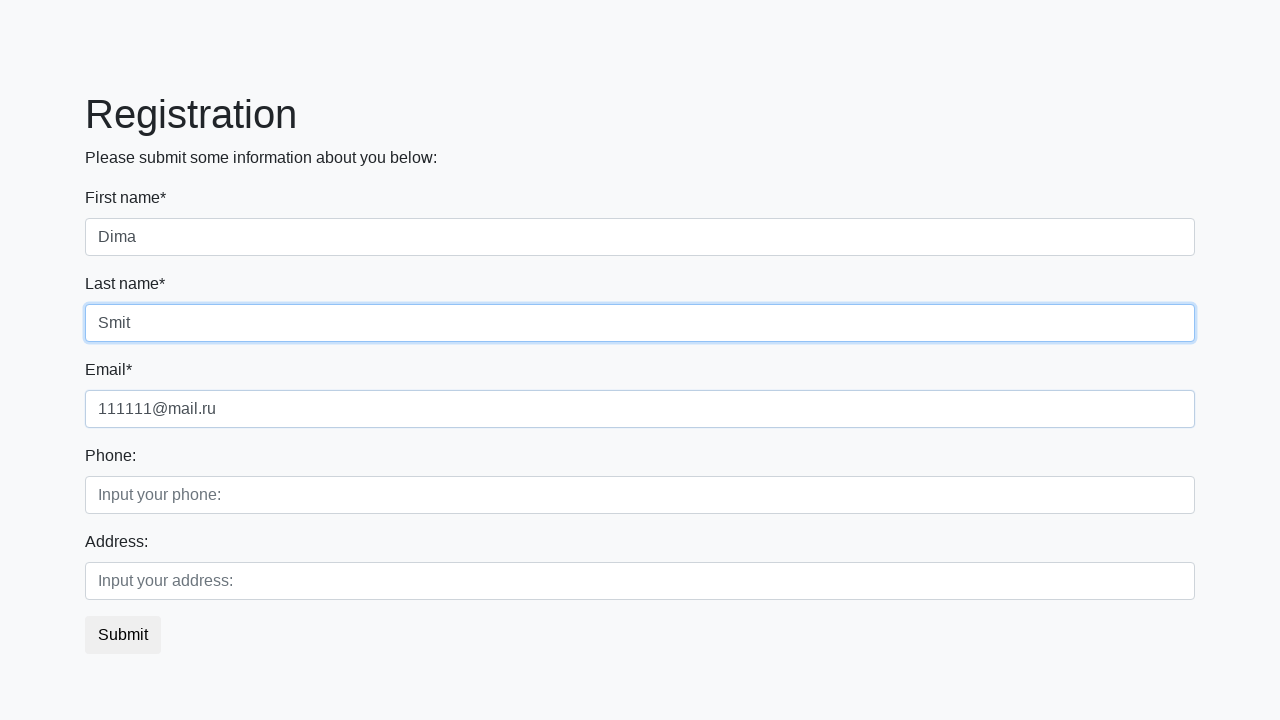

Clicked submit button to register at (123, 635) on button
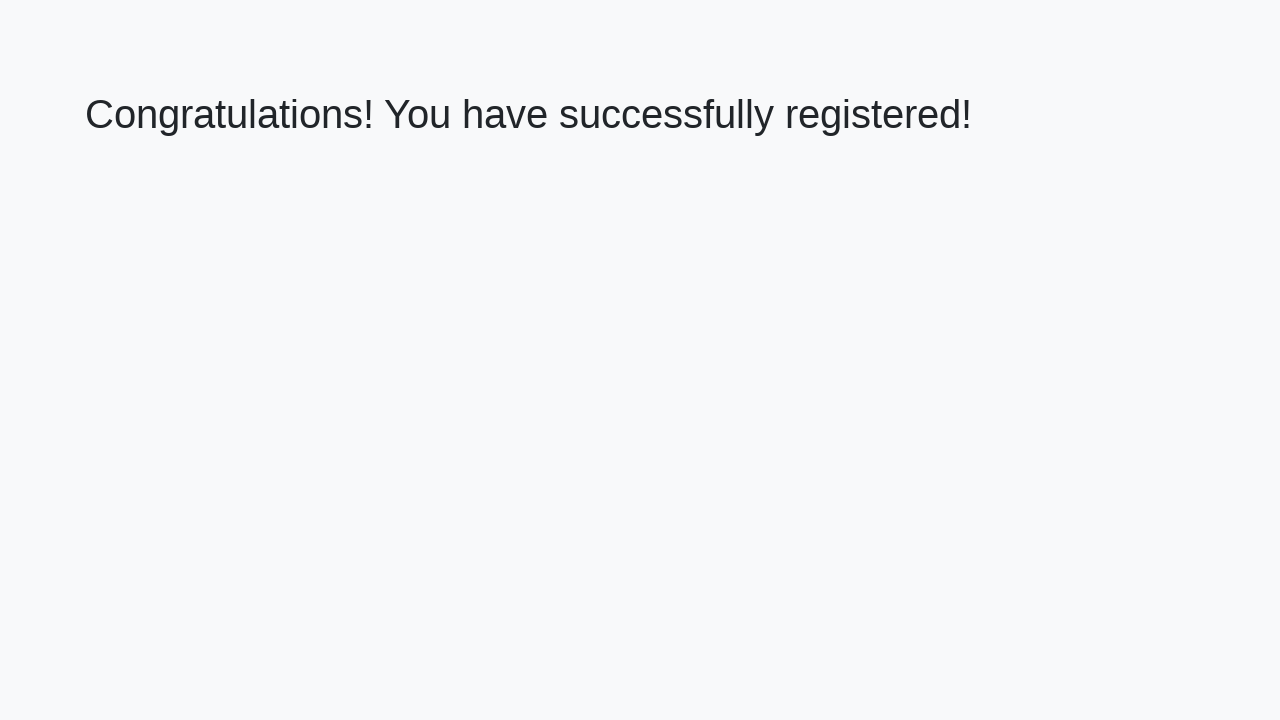

Success message heading loaded
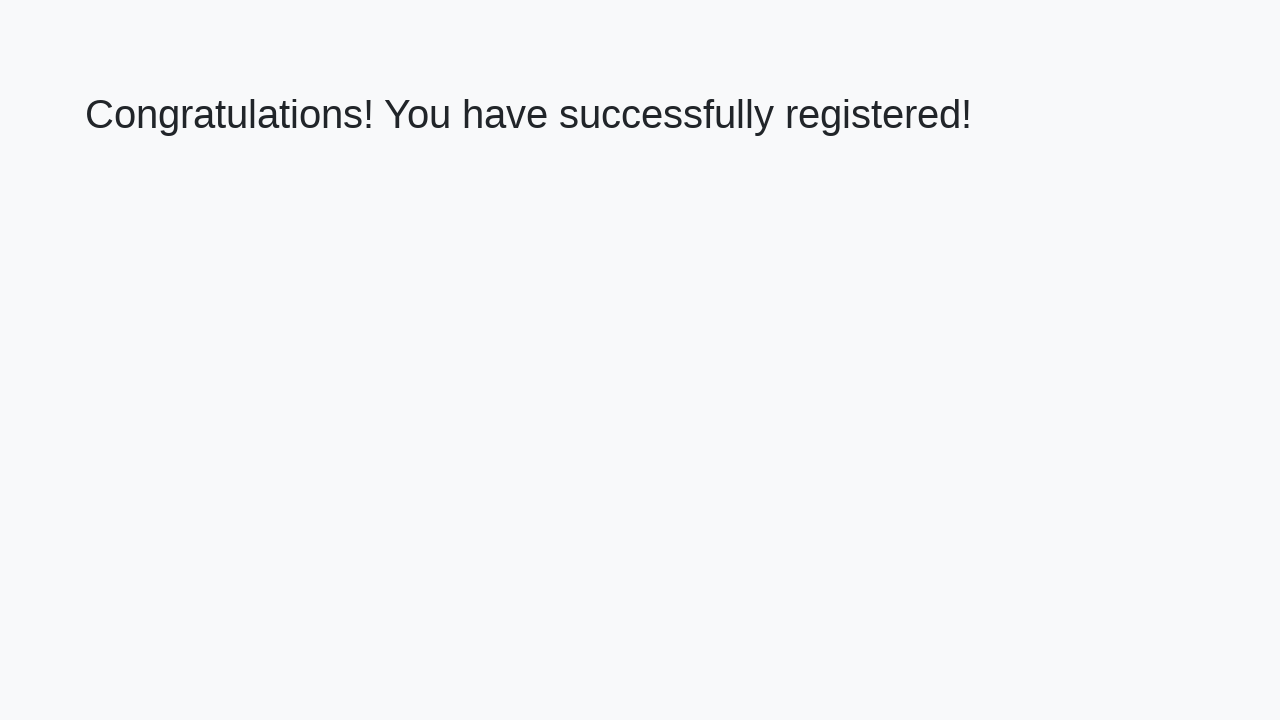

Retrieved success message text
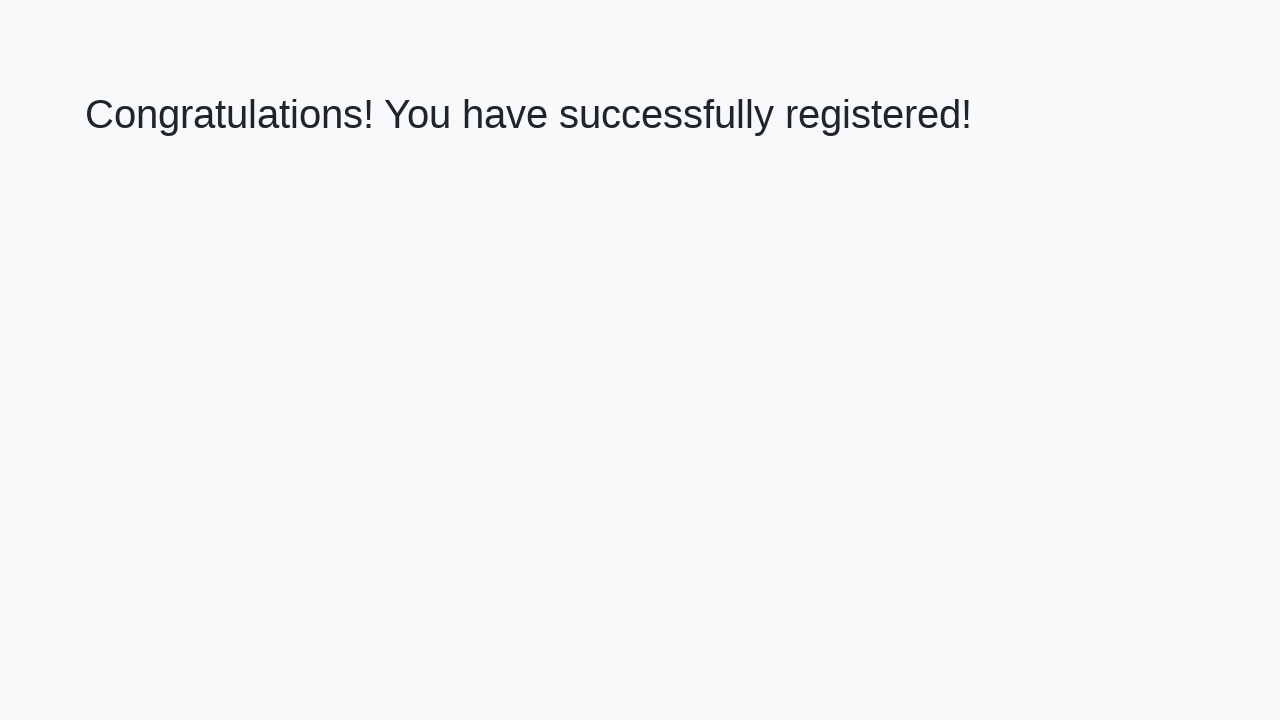

Verified success message: 'Congratulations! You have successfully registered!'
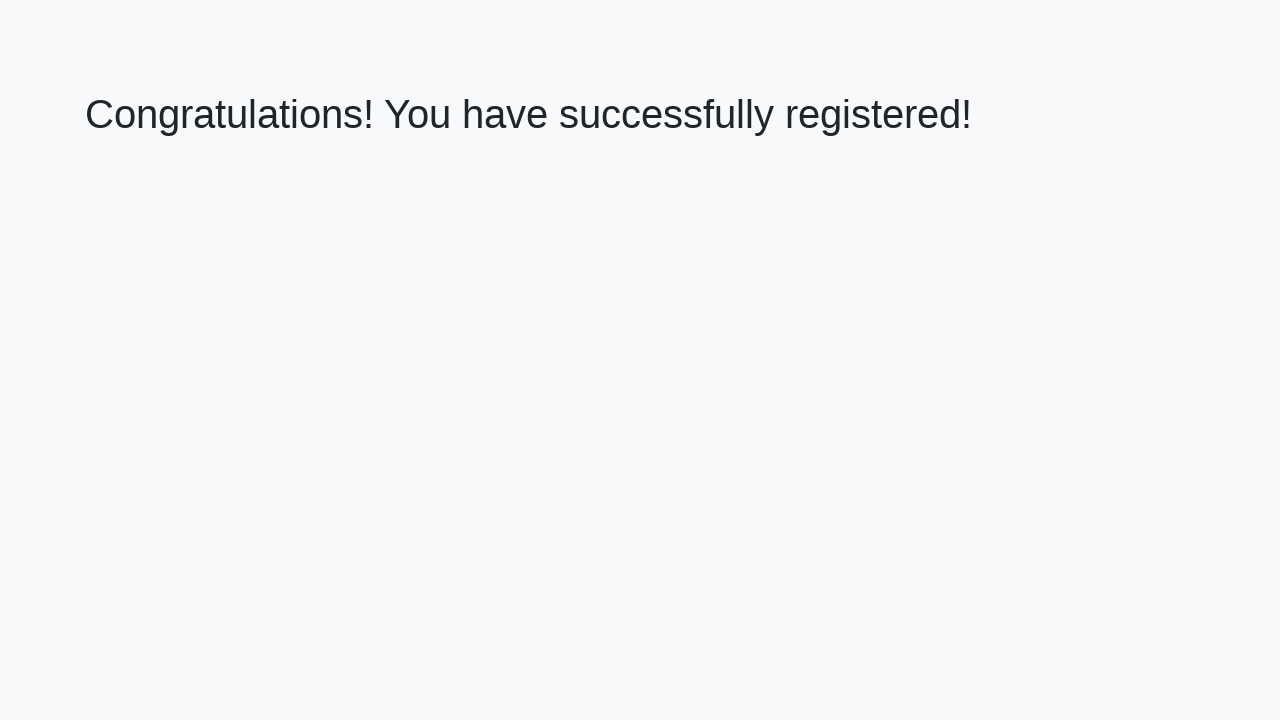

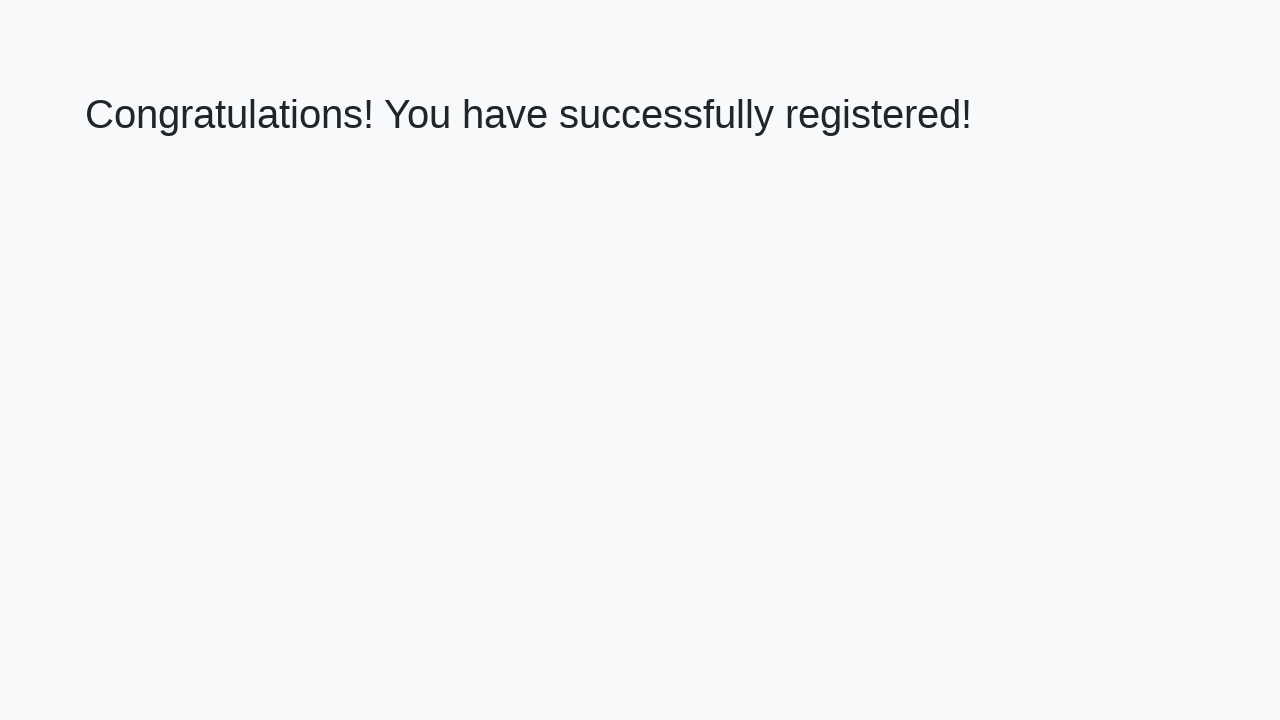